Tests page scrolling functionality by navigating to the Selenium website and scrolling down 500 pixels using JavaScript execution

Starting URL: https://www.selenium.dev

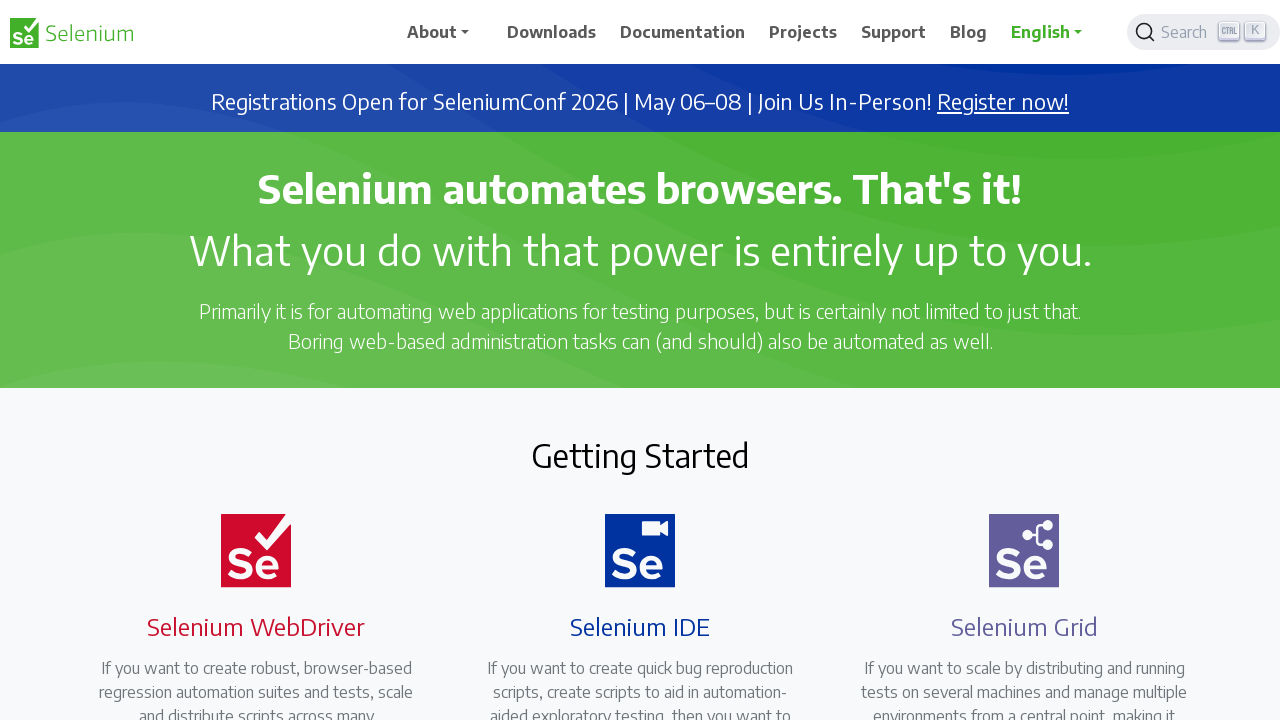

Waited for page DOM content to load
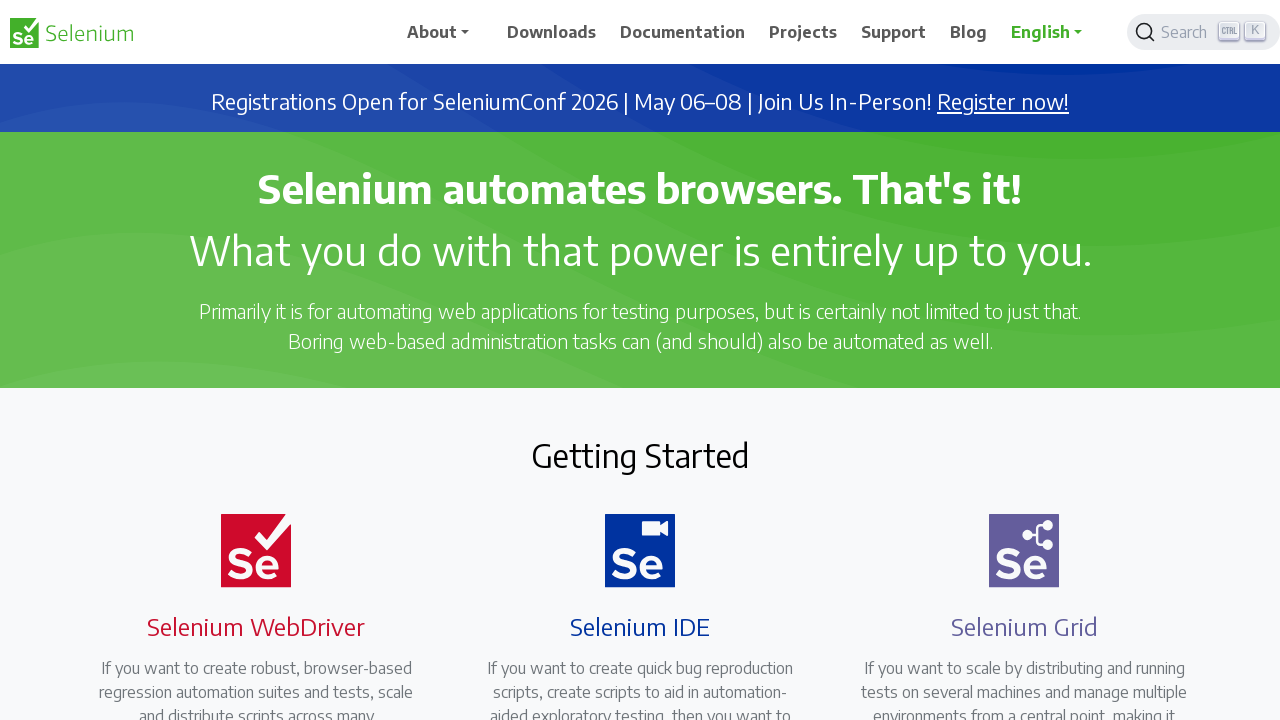

Scrolled down 500 pixels using JavaScript
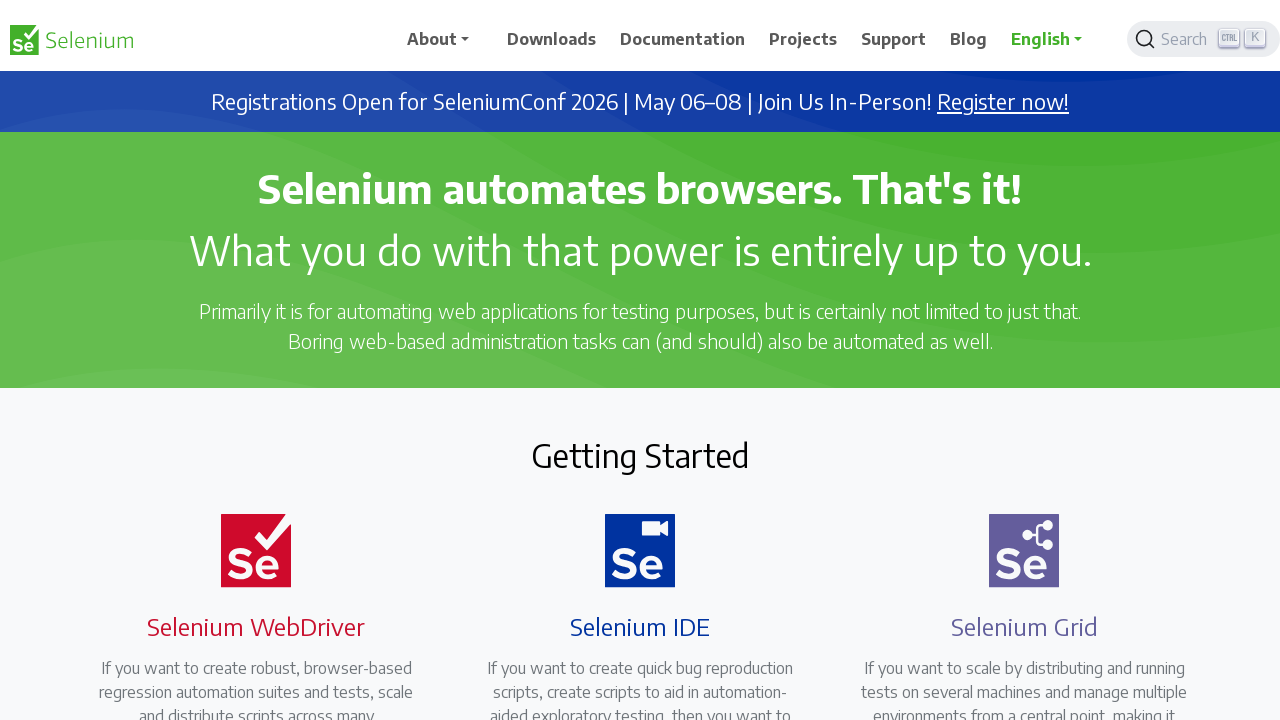

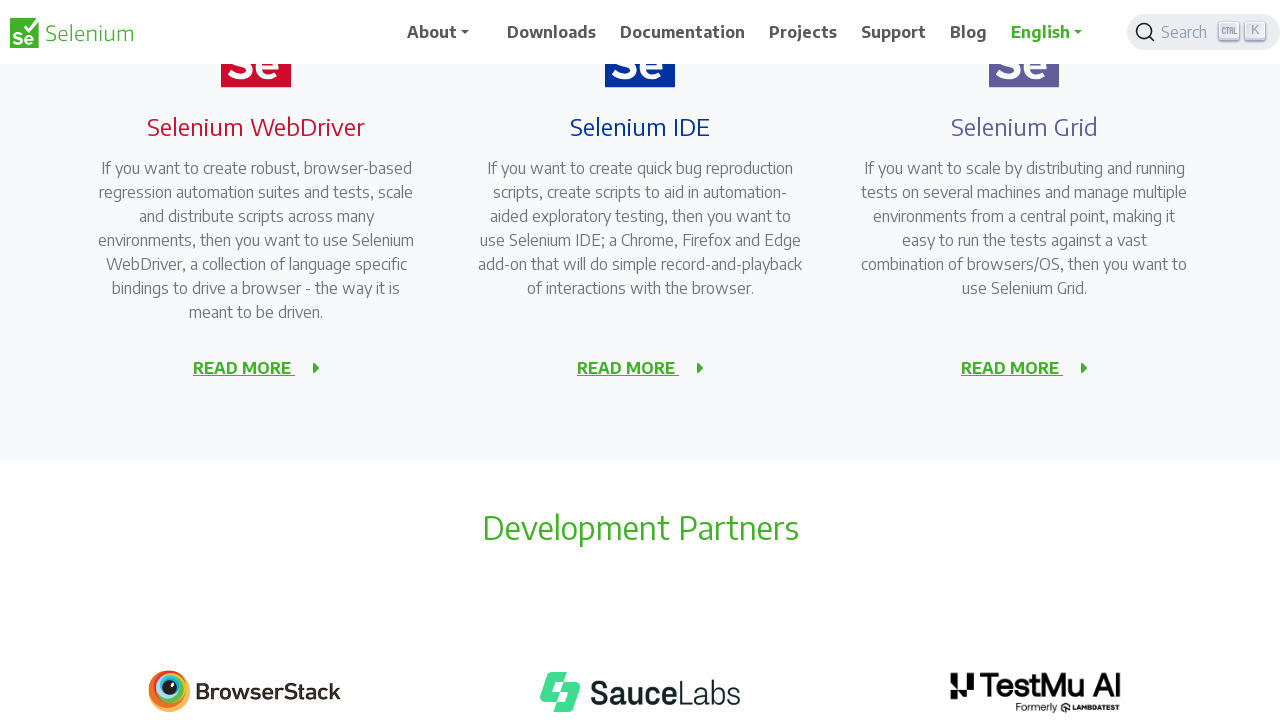